Tests mouse hover functionality by moving the mouse over an image element to trigger a hover state

Starting URL: http://the-internet.herokuapp.com/hovers

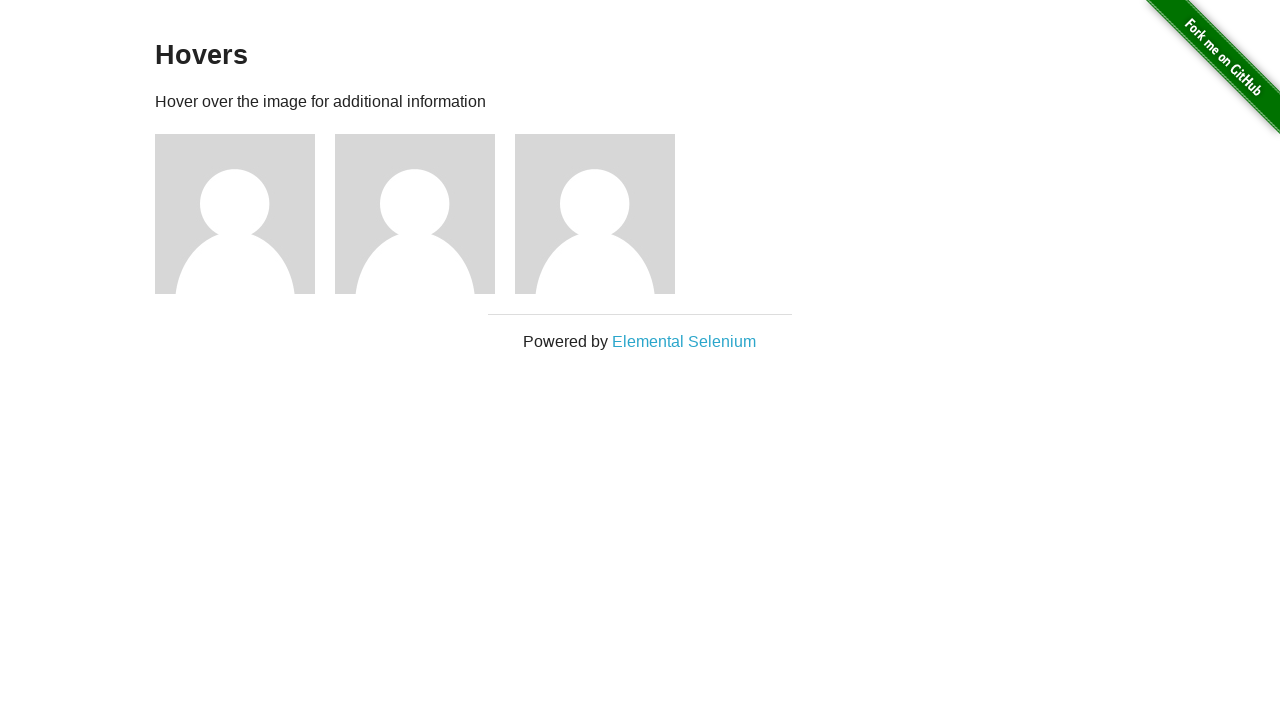

Hovered over the first figure image element at (235, 214) on (//div[@class='figure'])[1]/img
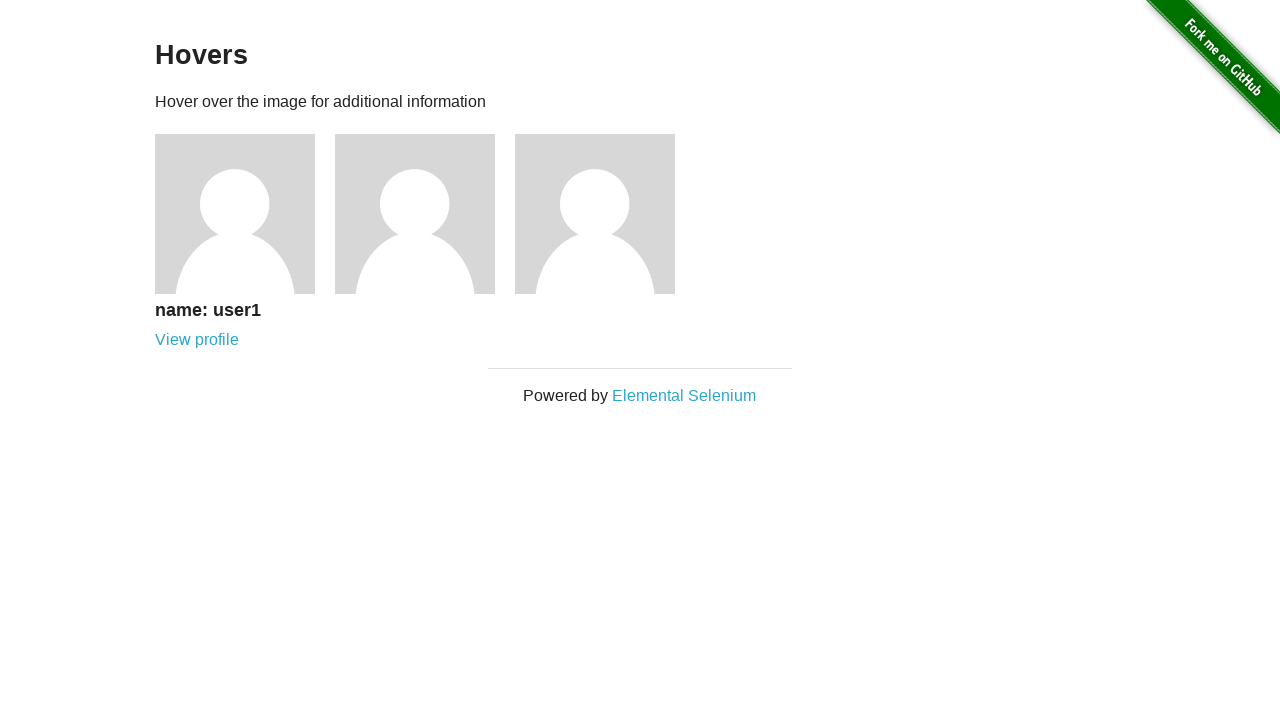

Hover effect visible - figcaption appeared
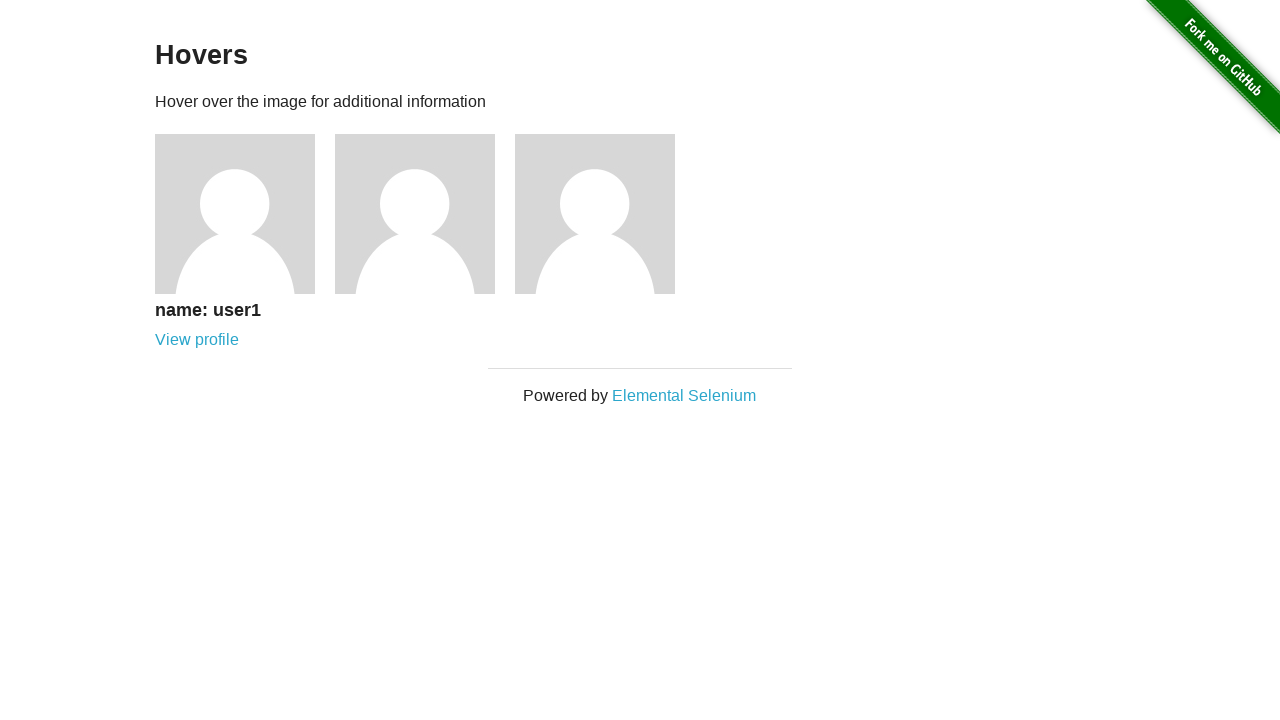

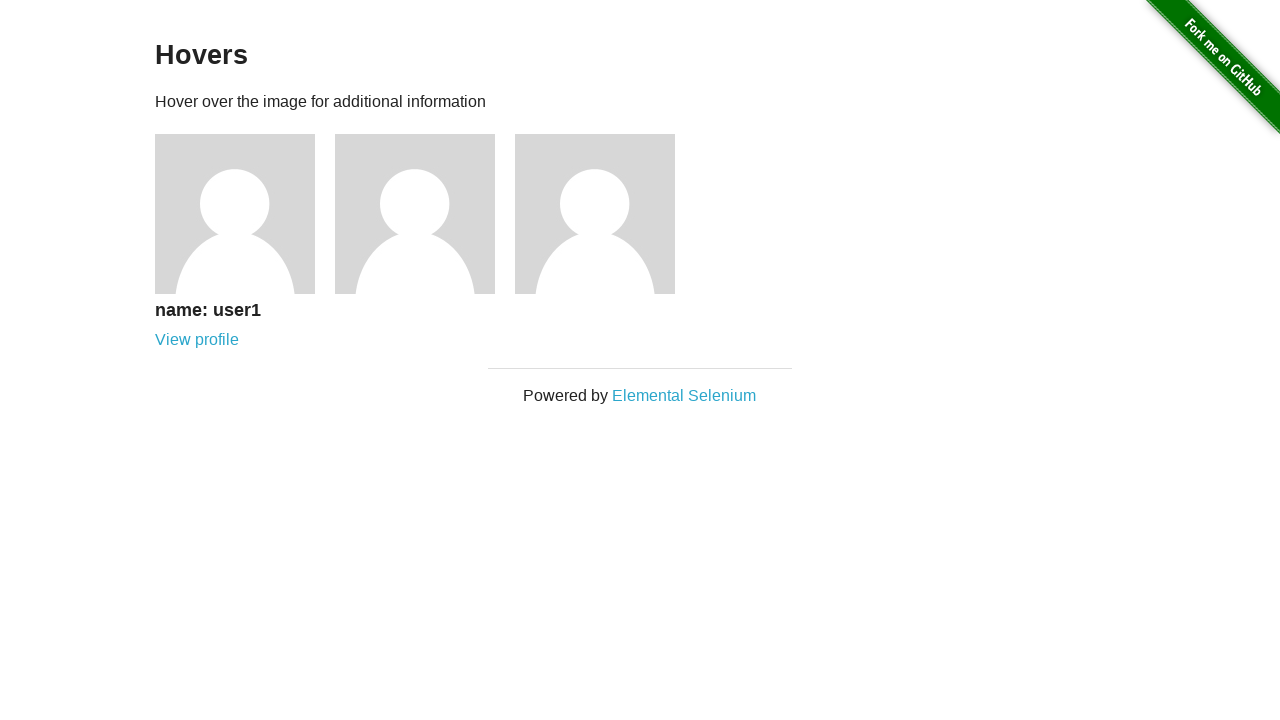